Tests blur event by typing text and tabbing away from input field

Starting URL: https://example.cypress.io/commands/actions

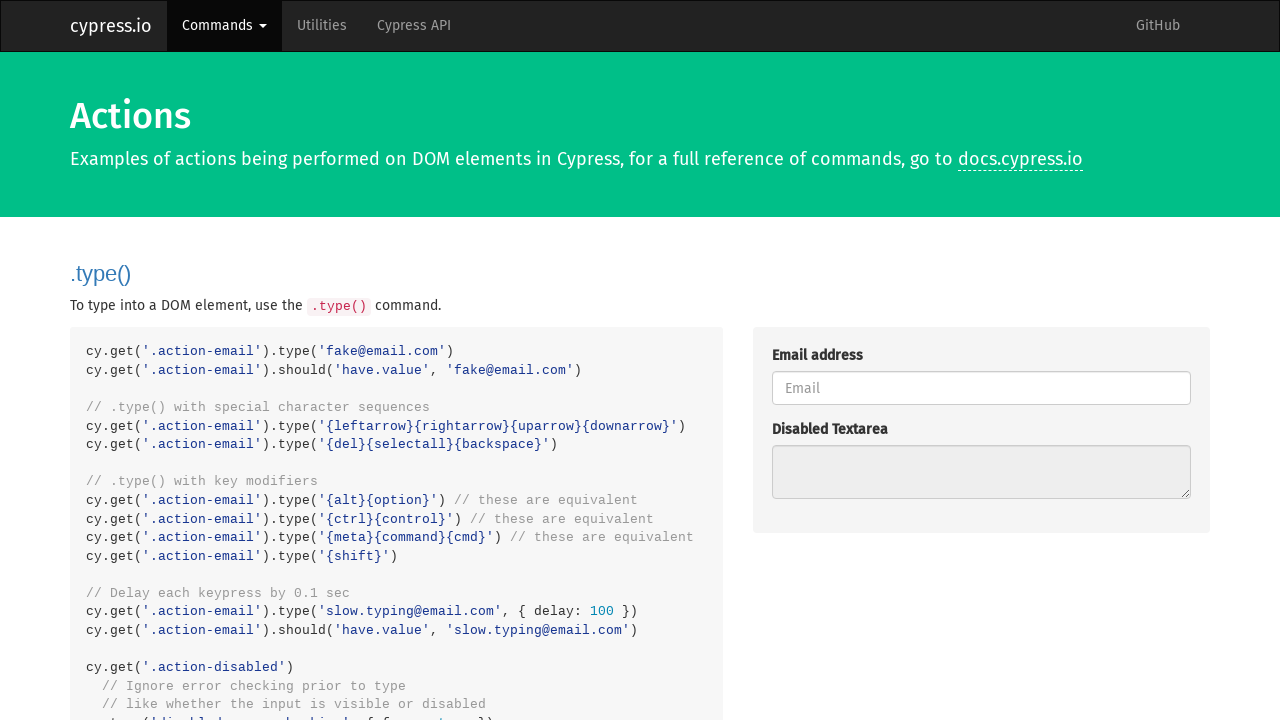

Typed 'About to blur' into the blur input field on .action-blur
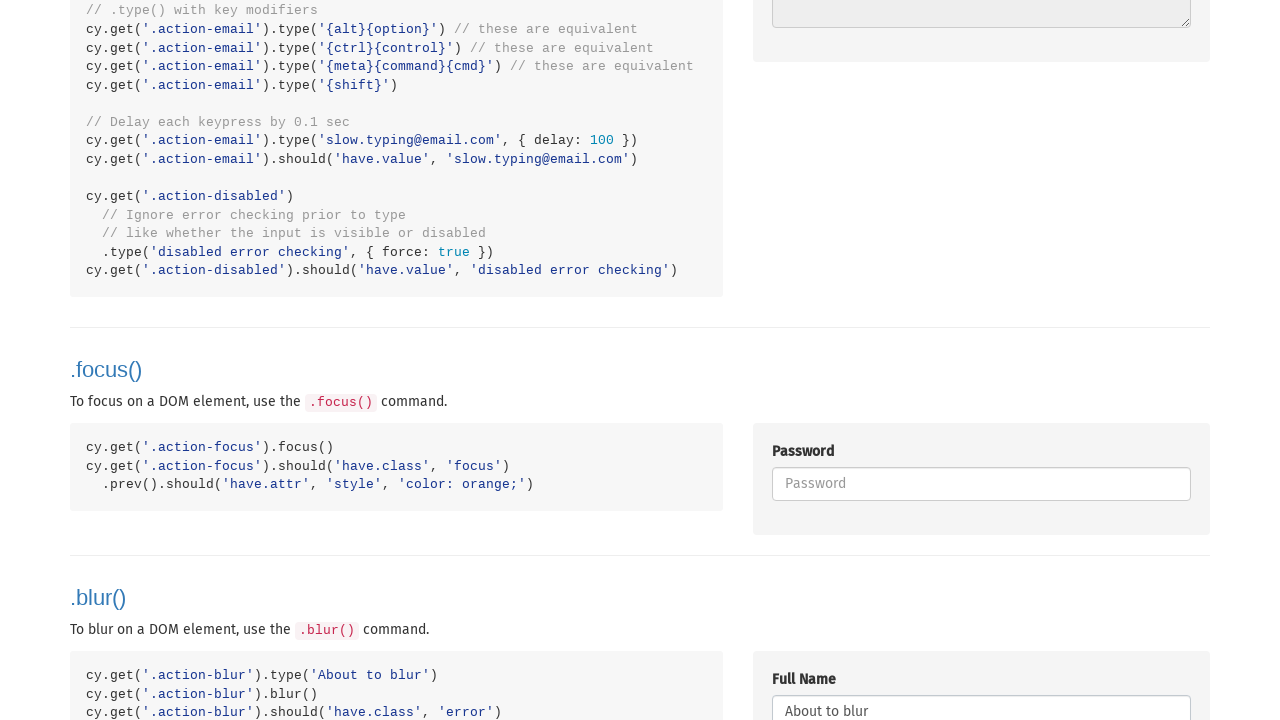

Pressed Tab key to move focus away from input field and trigger blur event on .action-blur
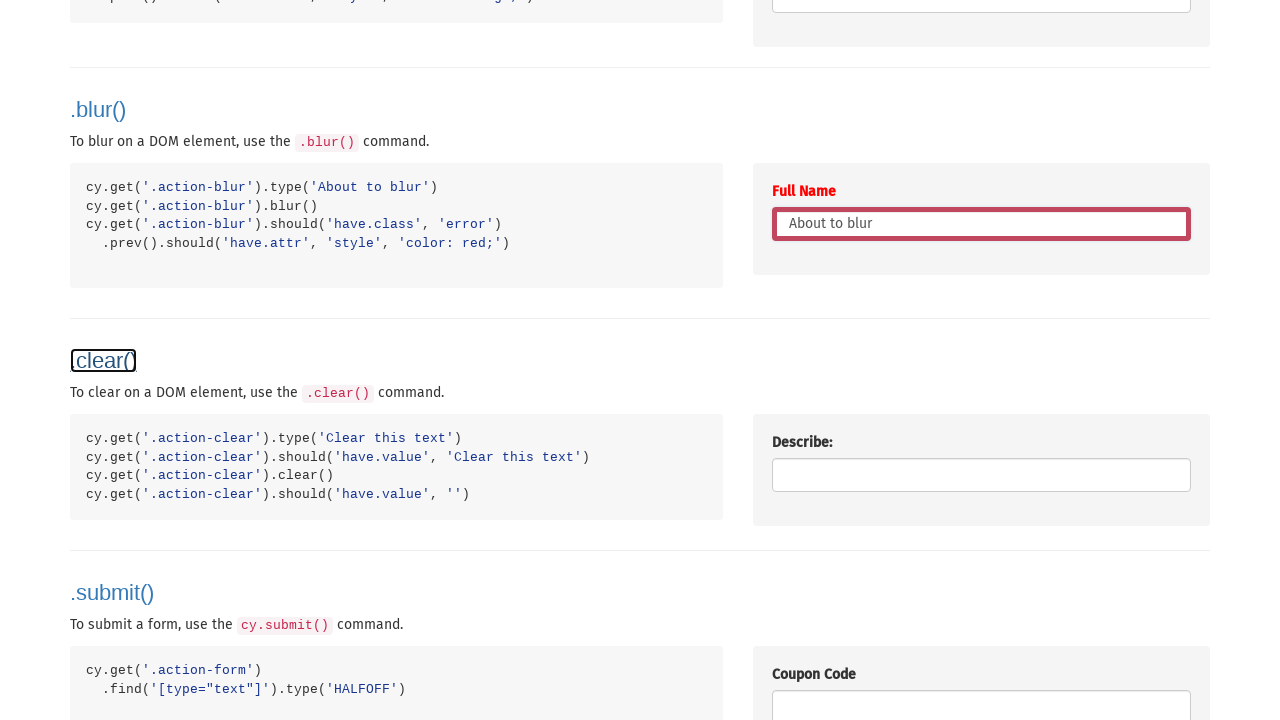

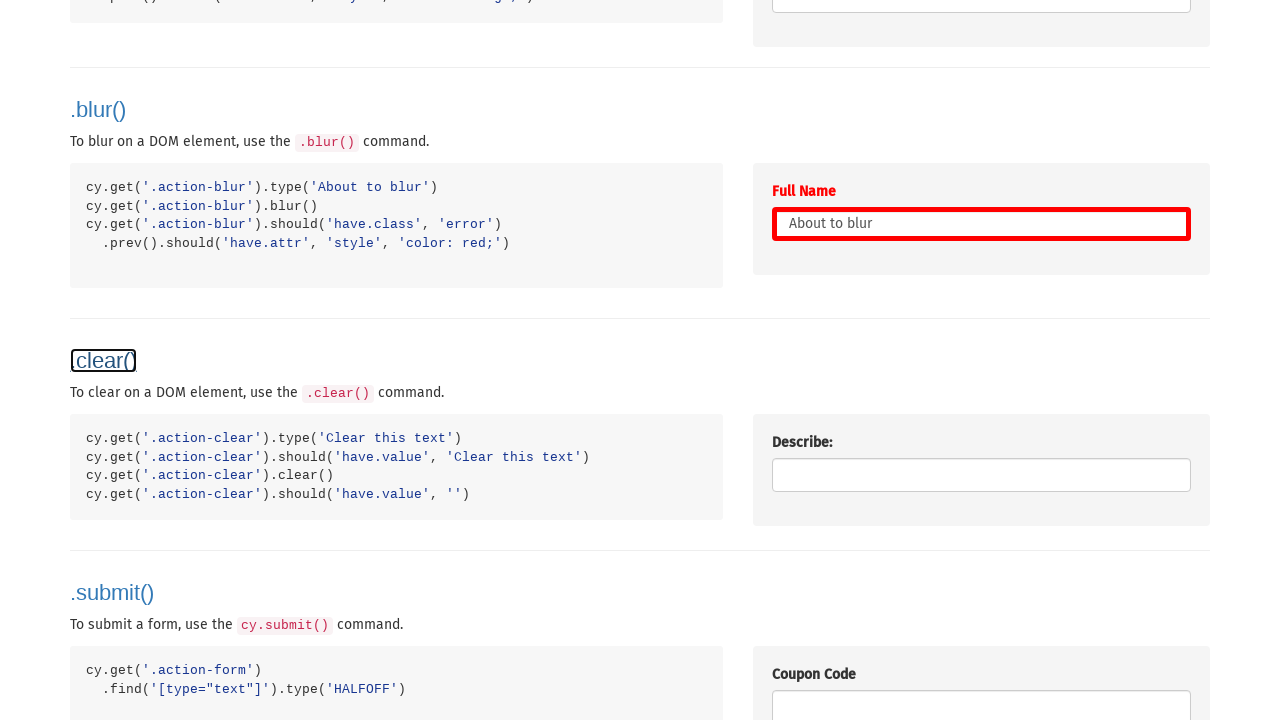